Tests a slow calculator web application by setting a delay value, performing an addition operation (7+8), and verifying the result equals 15

Starting URL: https://bonigarcia.dev/selenium-webdriver-java/slow-calculator.html

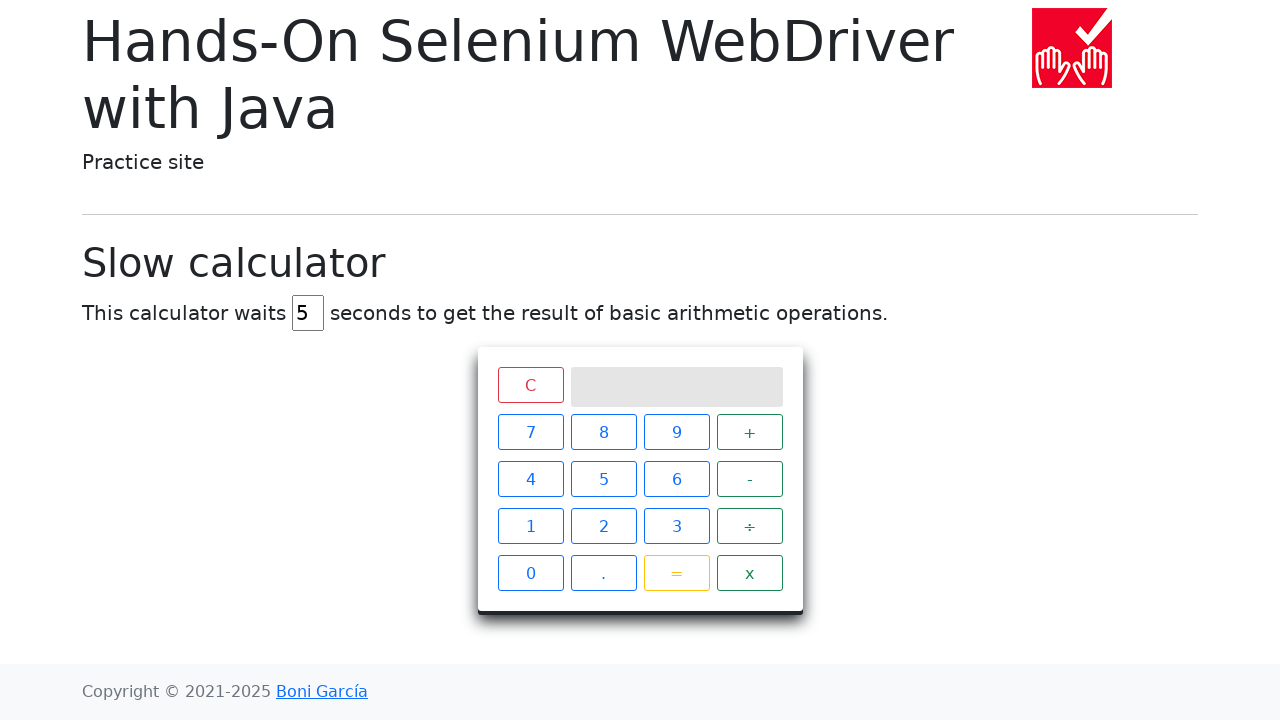

Navigated to slow calculator application
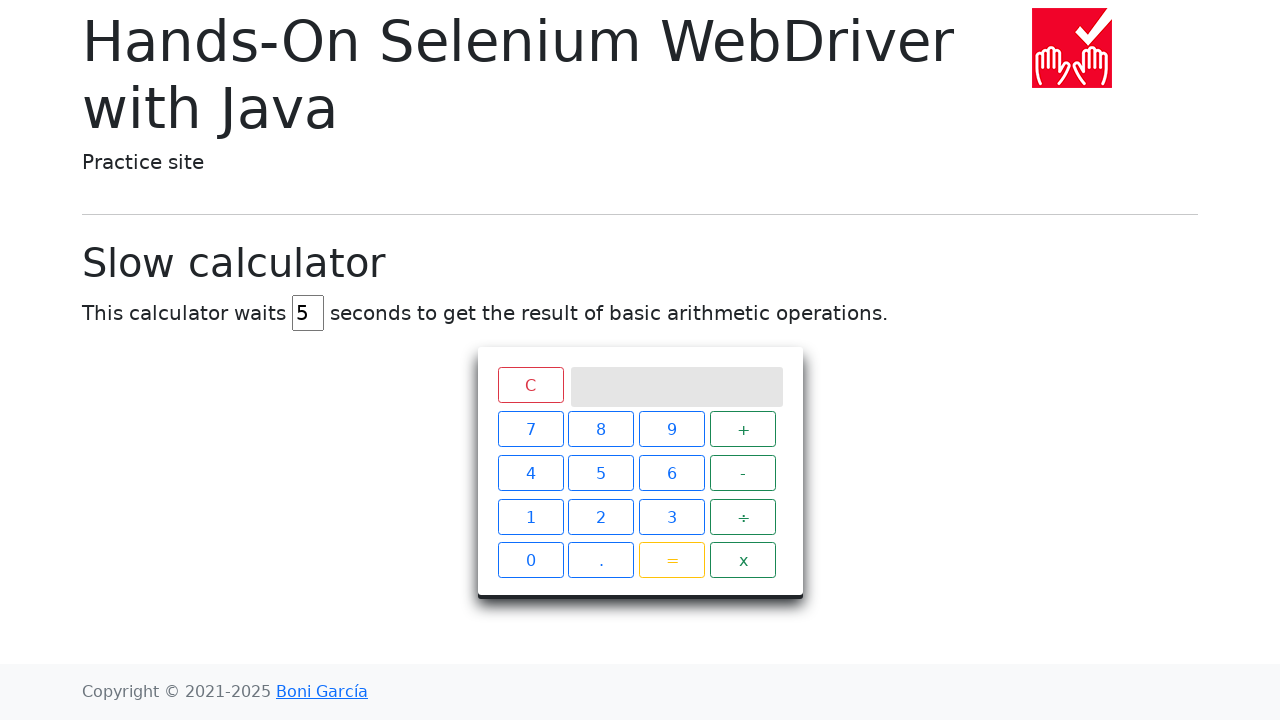

Cleared the delay input field on #delay
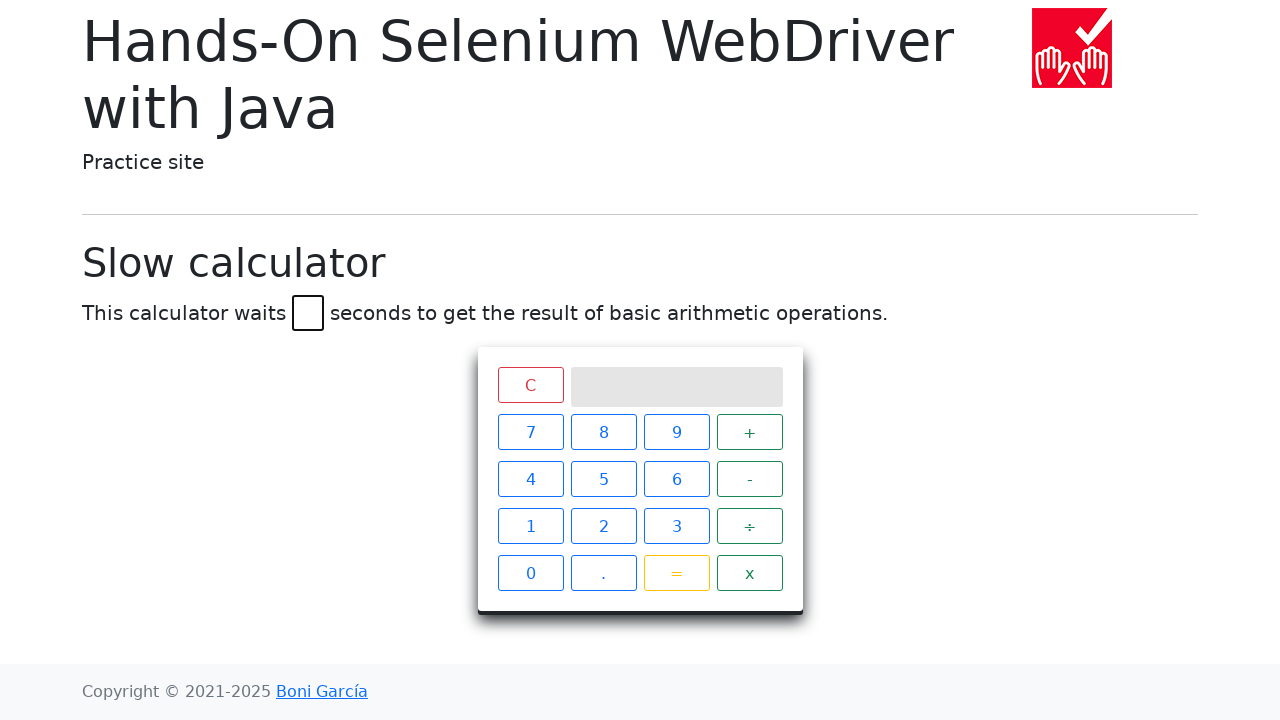

Set delay value to 45 seconds on #delay
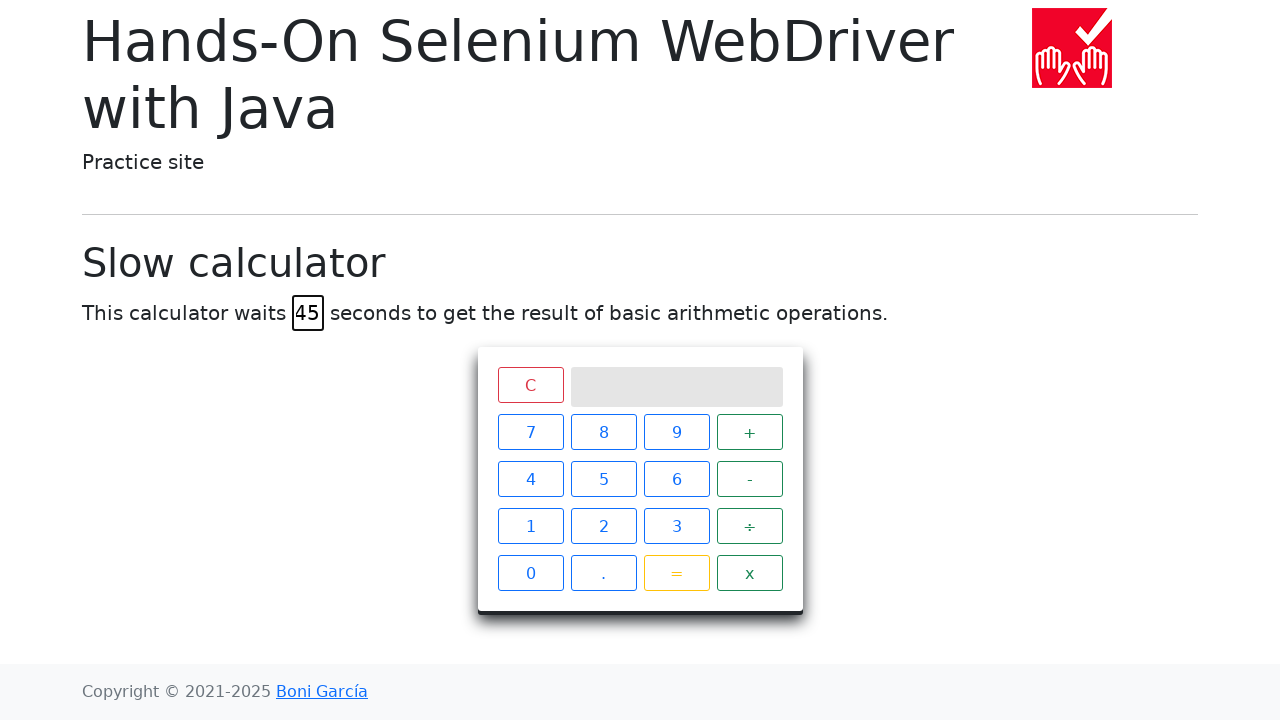

Clicked calculator button '7' at (530, 432) on xpath=//span[text()='7']
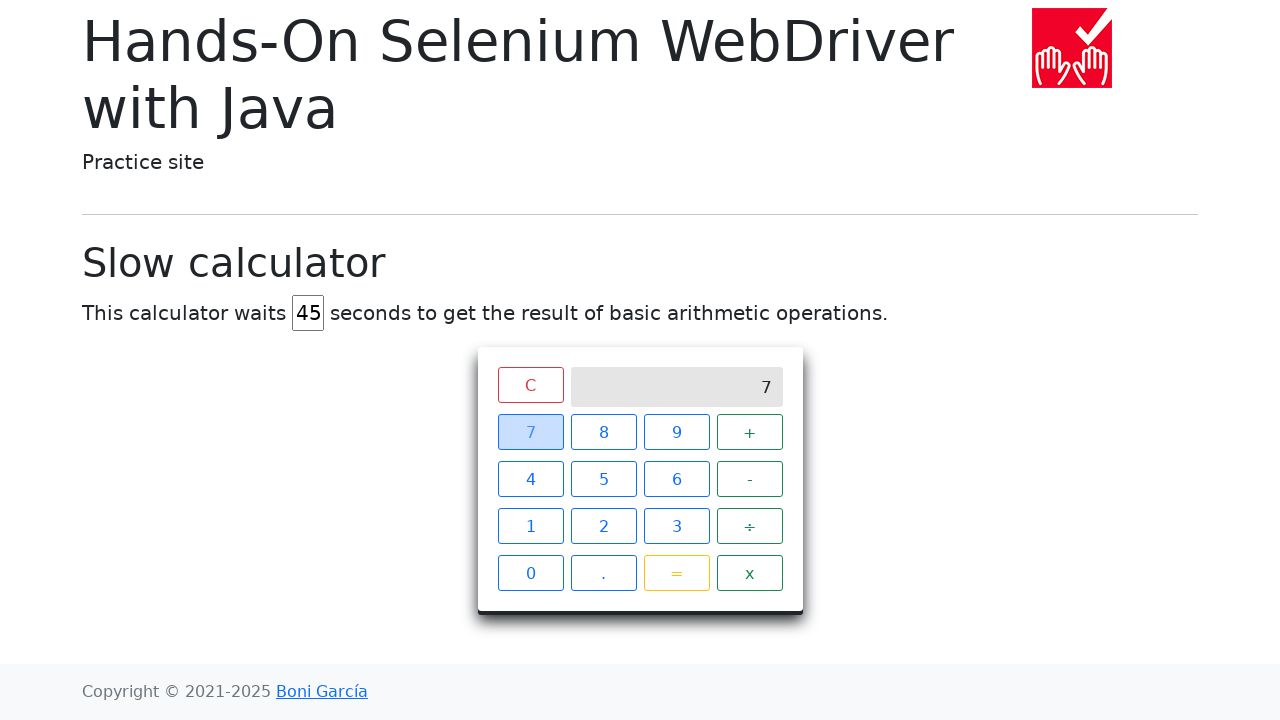

Clicked calculator button '+' at (750, 432) on xpath=//span[text()='+']
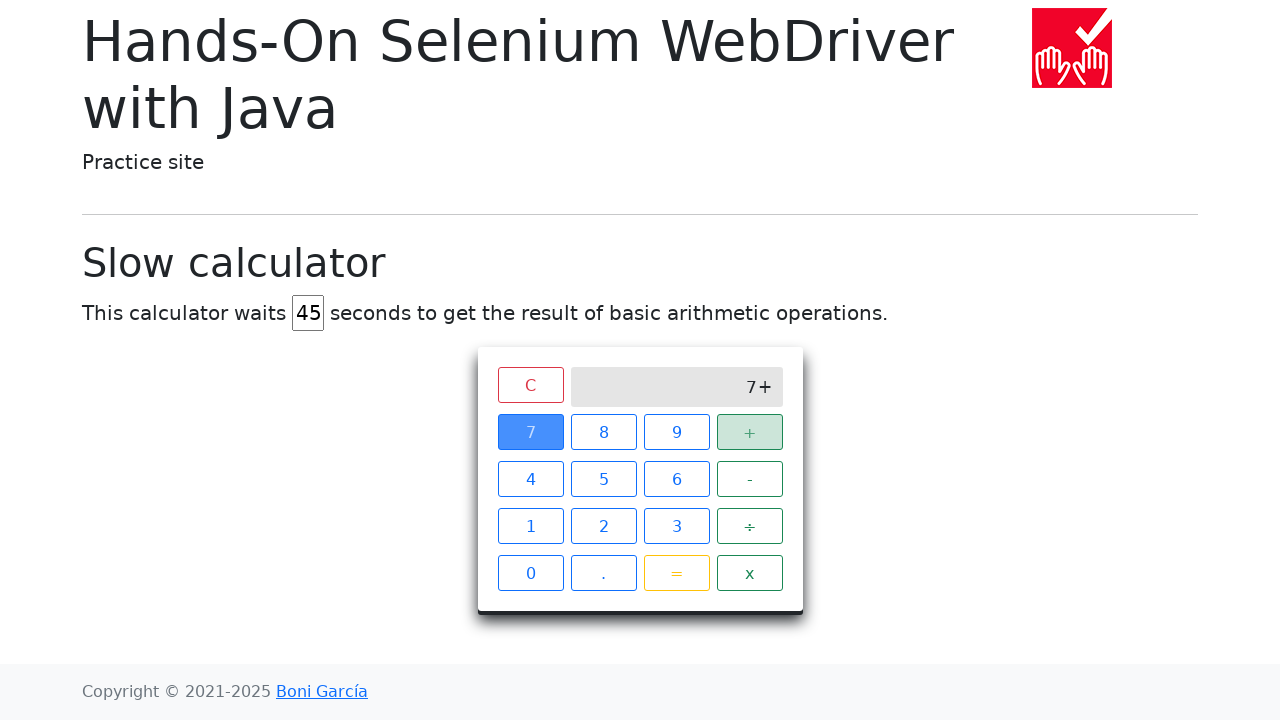

Clicked calculator button '8' at (604, 432) on xpath=//span[text()='8']
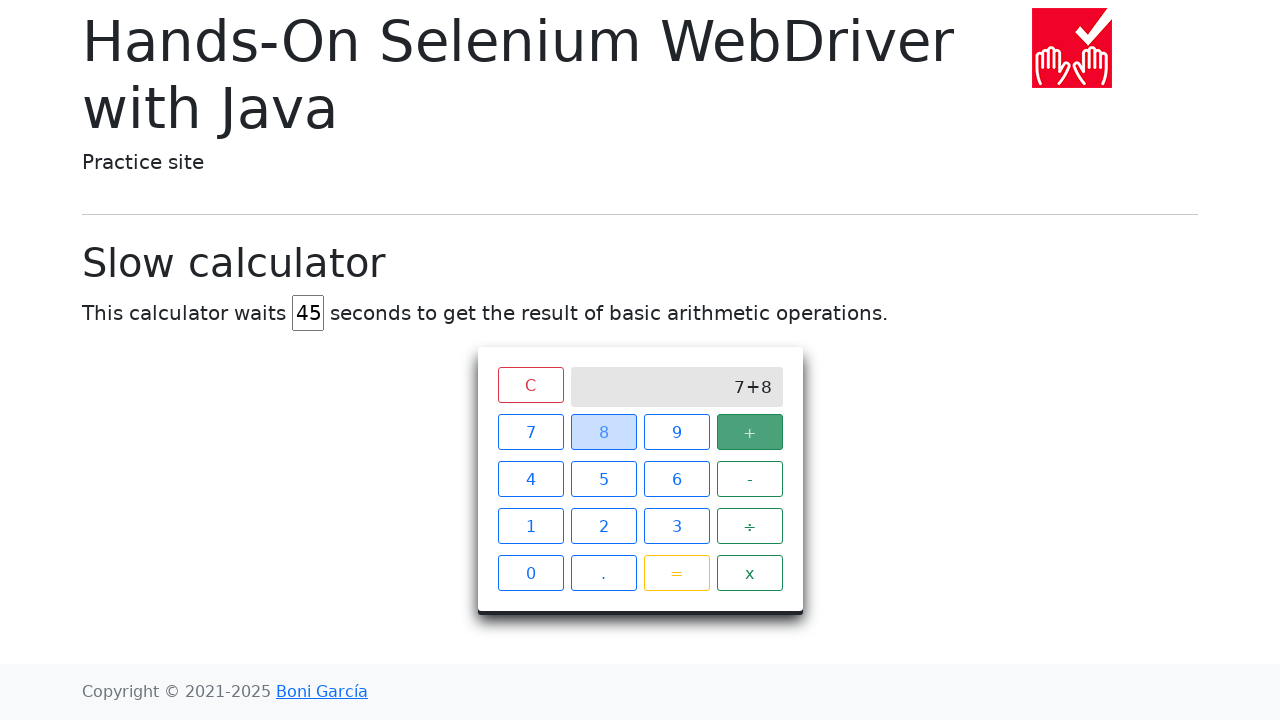

Clicked calculator button '=' to perform addition at (676, 573) on xpath=//span[text()='=']
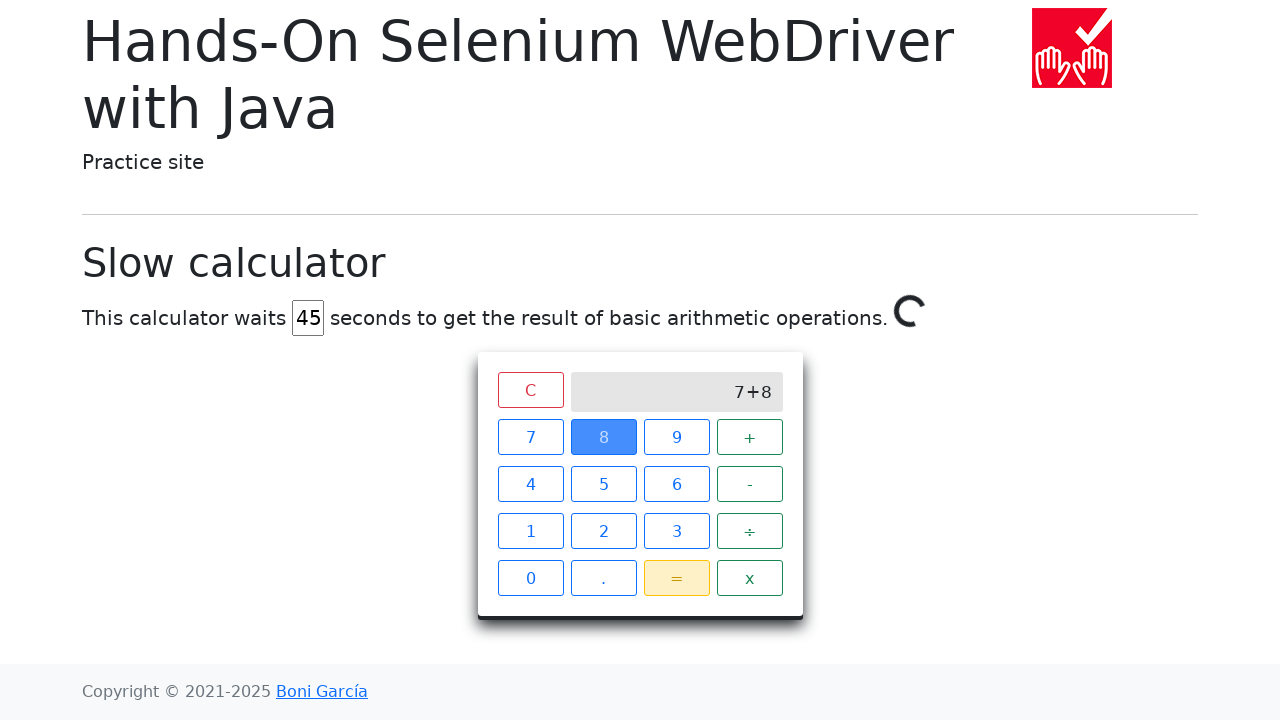

Calculator screen element is visible
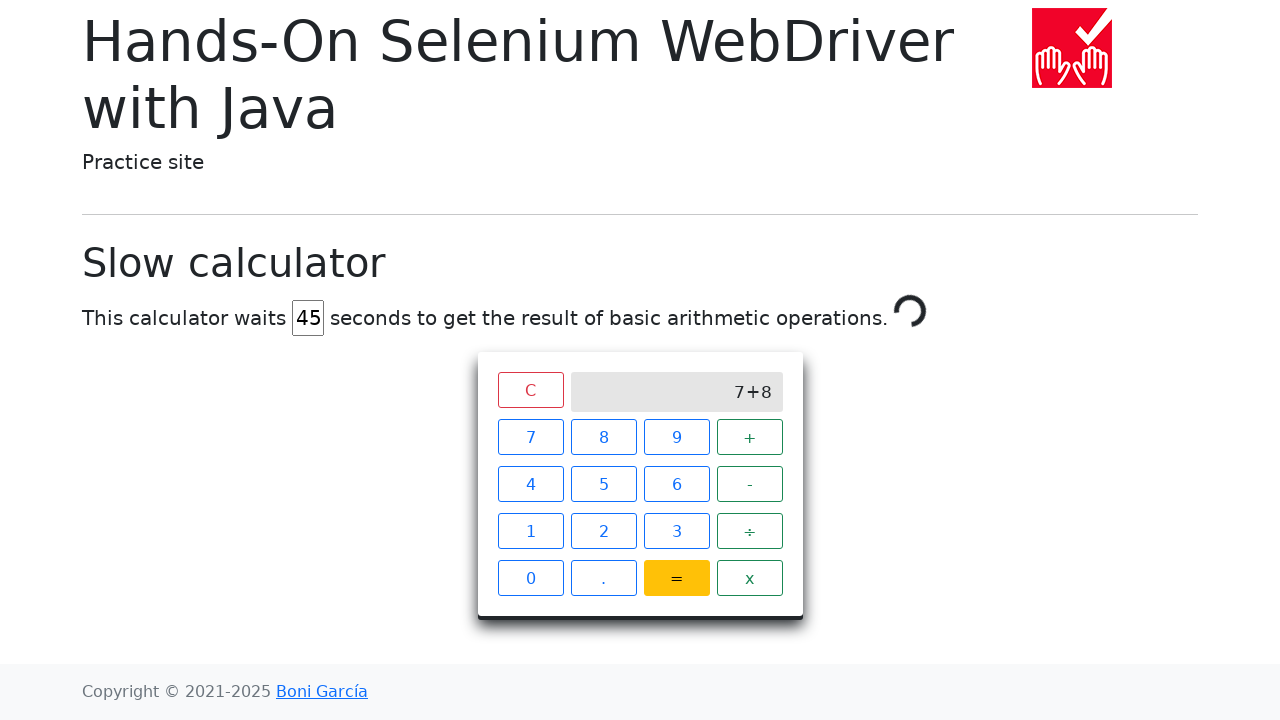

Calculation completed and result '15' is displayed on screen
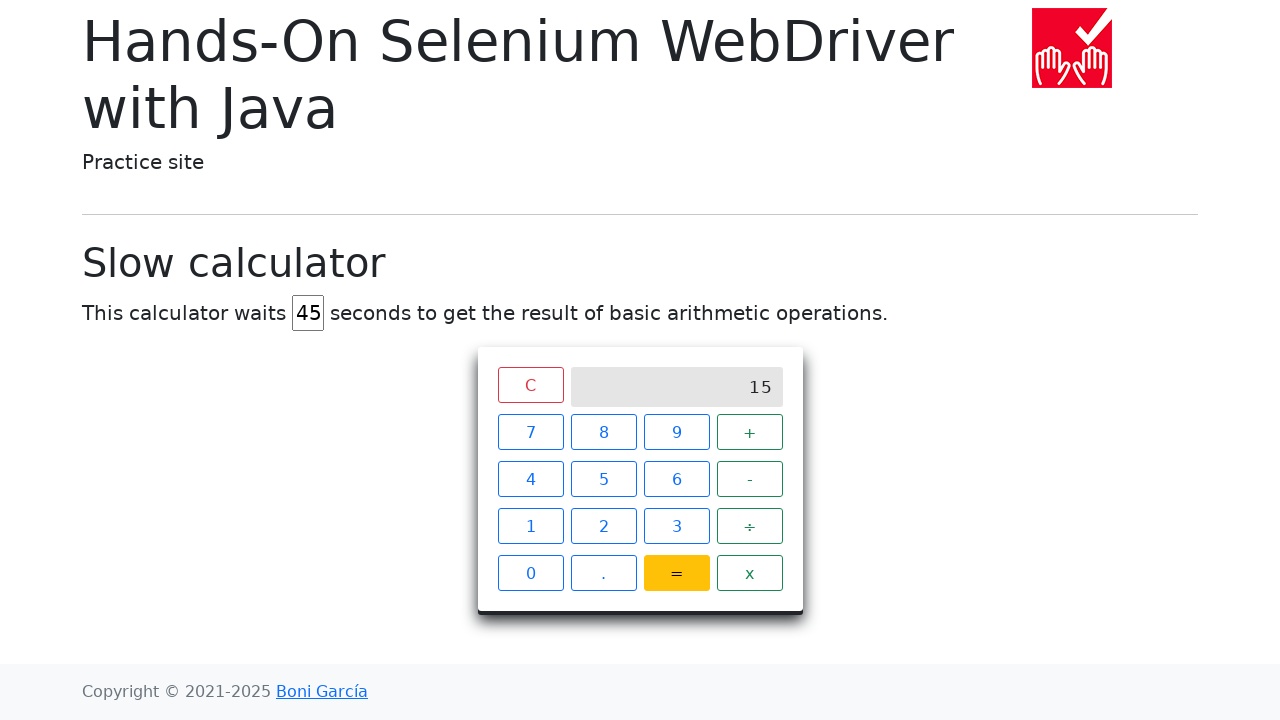

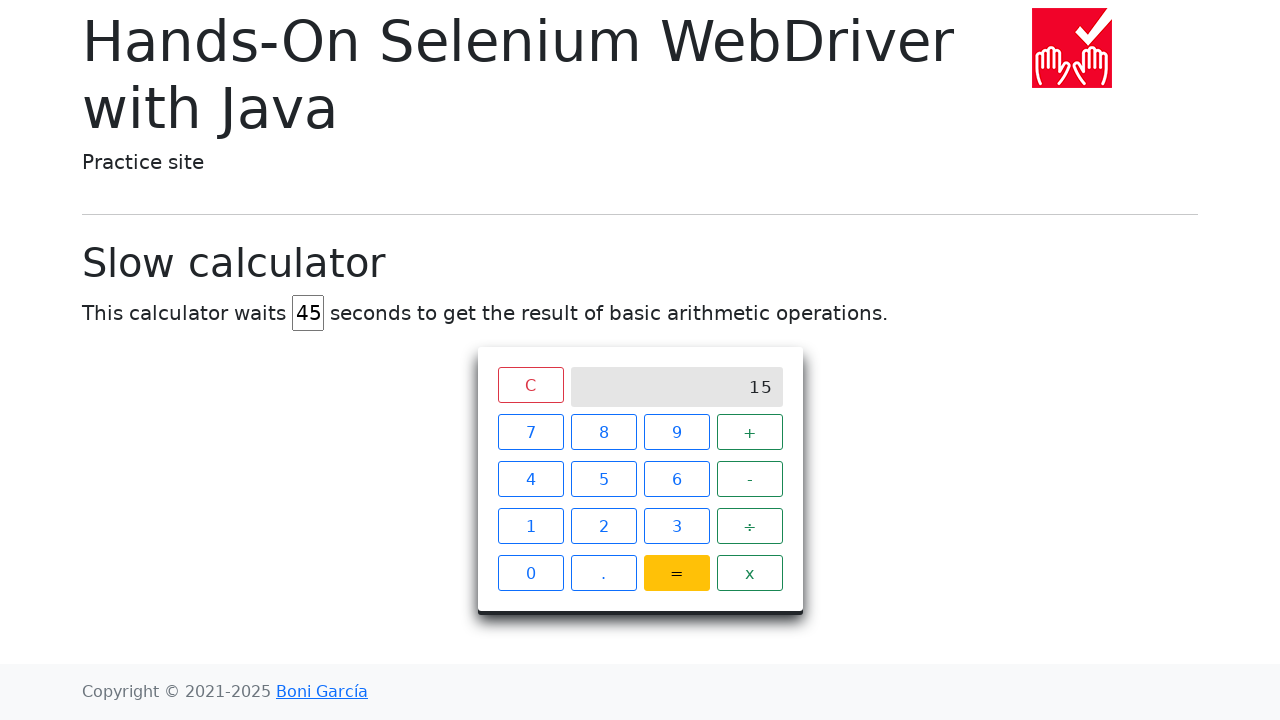